Tests that clicking the sign-in button correctly triggers a redirect to the Steam login page.

Starting URL: https://csgoempire.gg/roulette

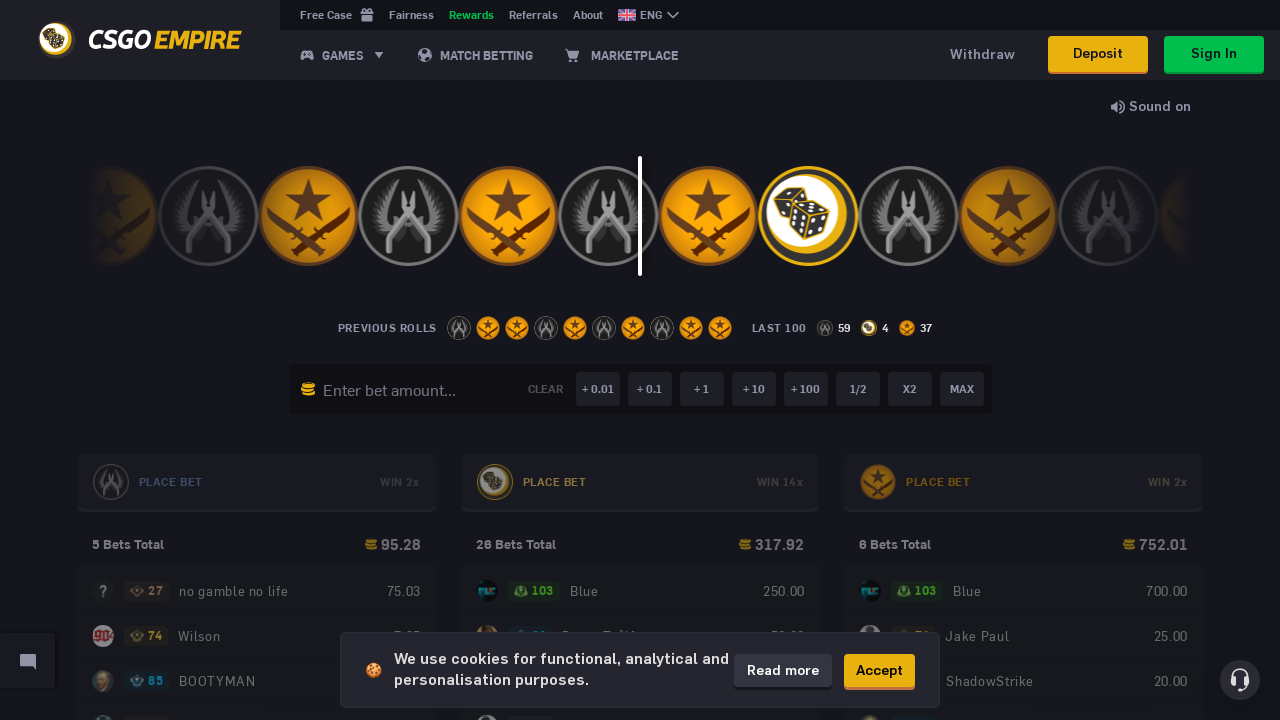

Sign-in button appeared on the page
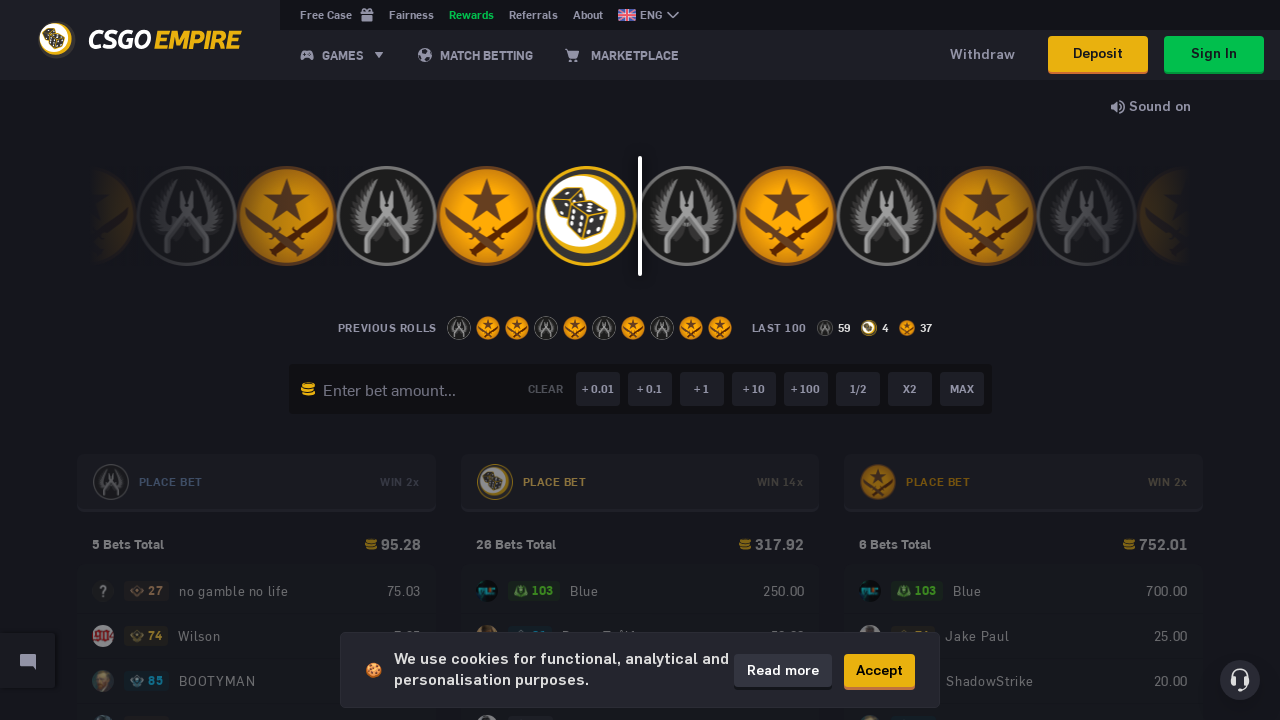

Clicked the sign-in button at (1214, 56) on button[data-testid='nav-head-sign-in']
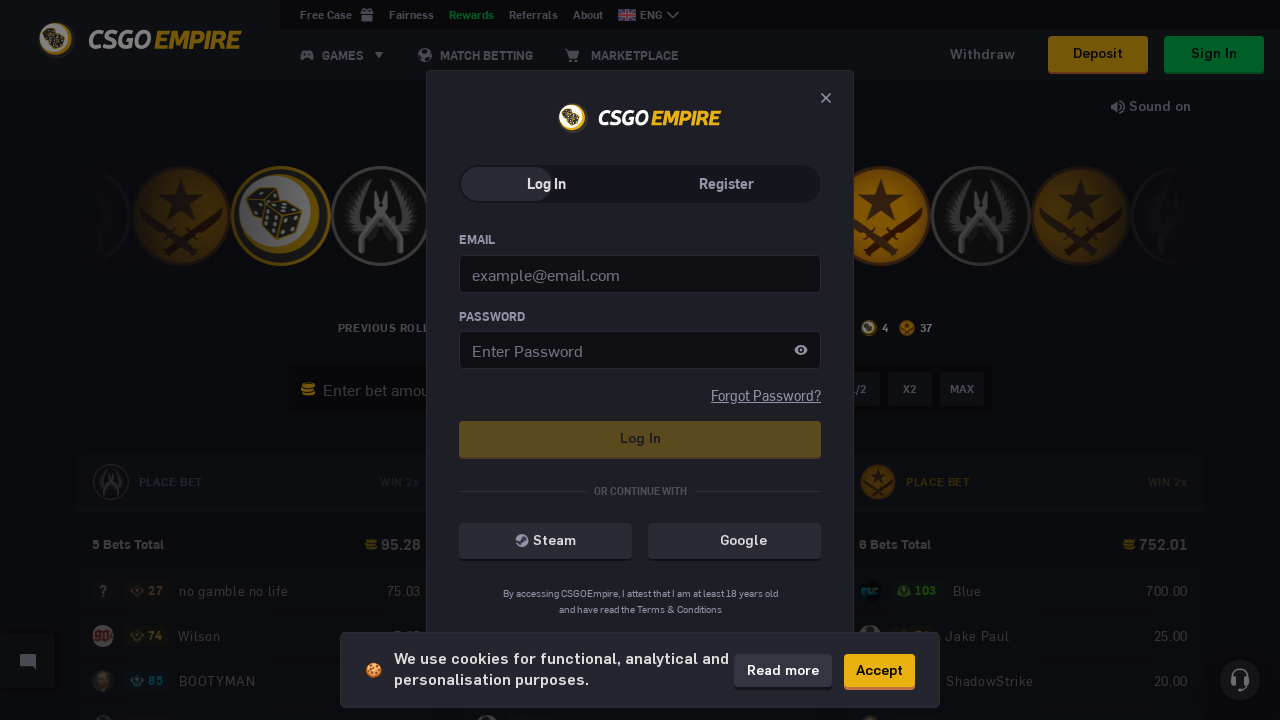

Waited for redirect to Steam login page
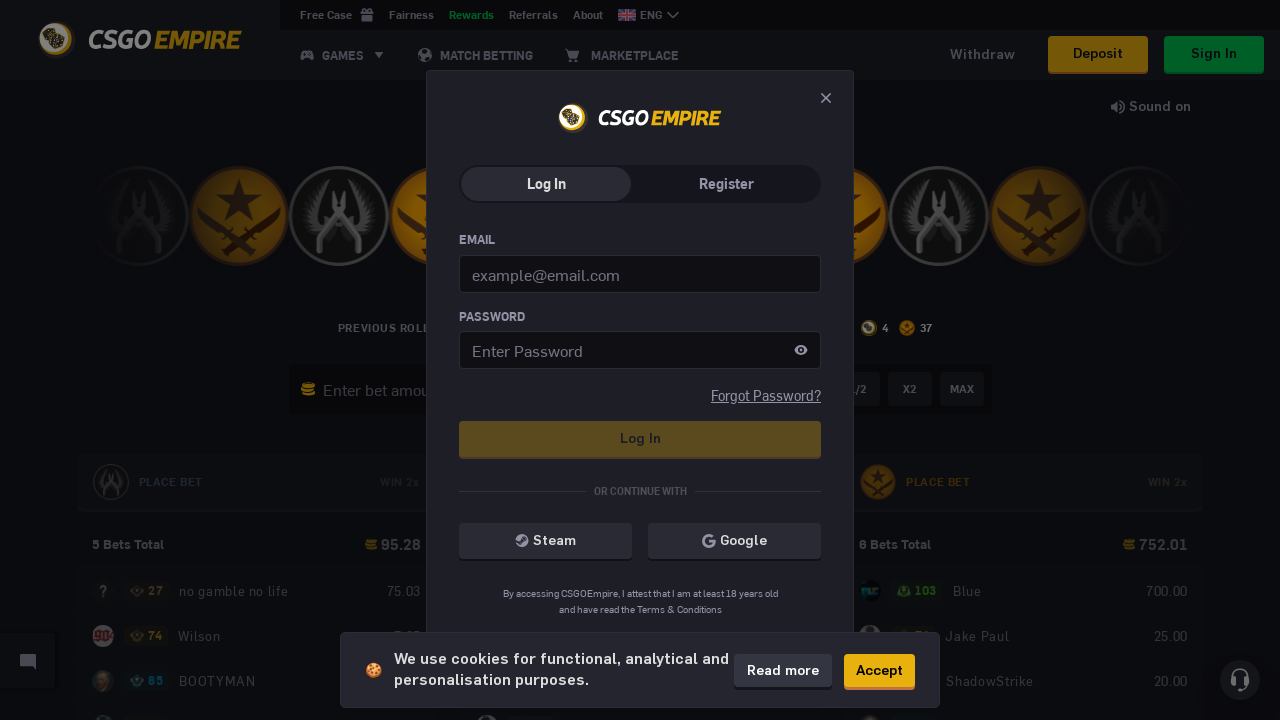

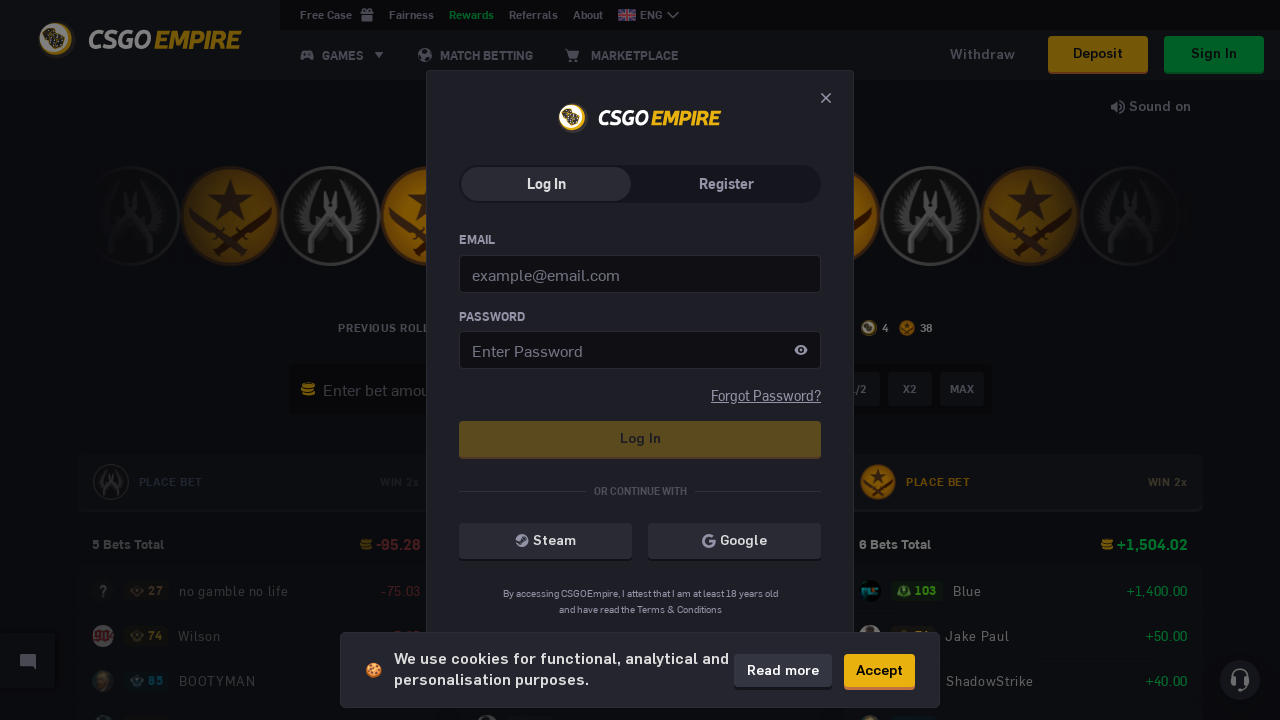